Tests login form validation by clicking login button with both username and password fields empty and verifying the appropriate error message is displayed

Starting URL: https://www.saucedemo.com/

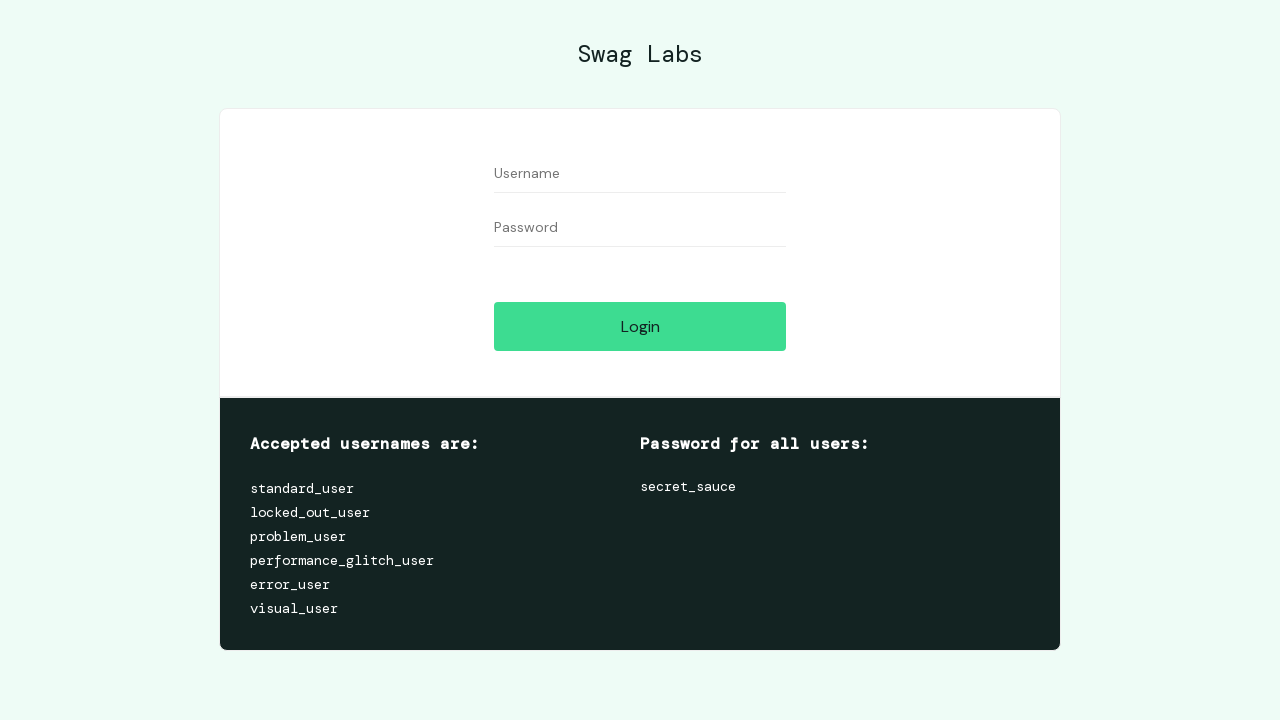

Navigated to Sauce Labs login page
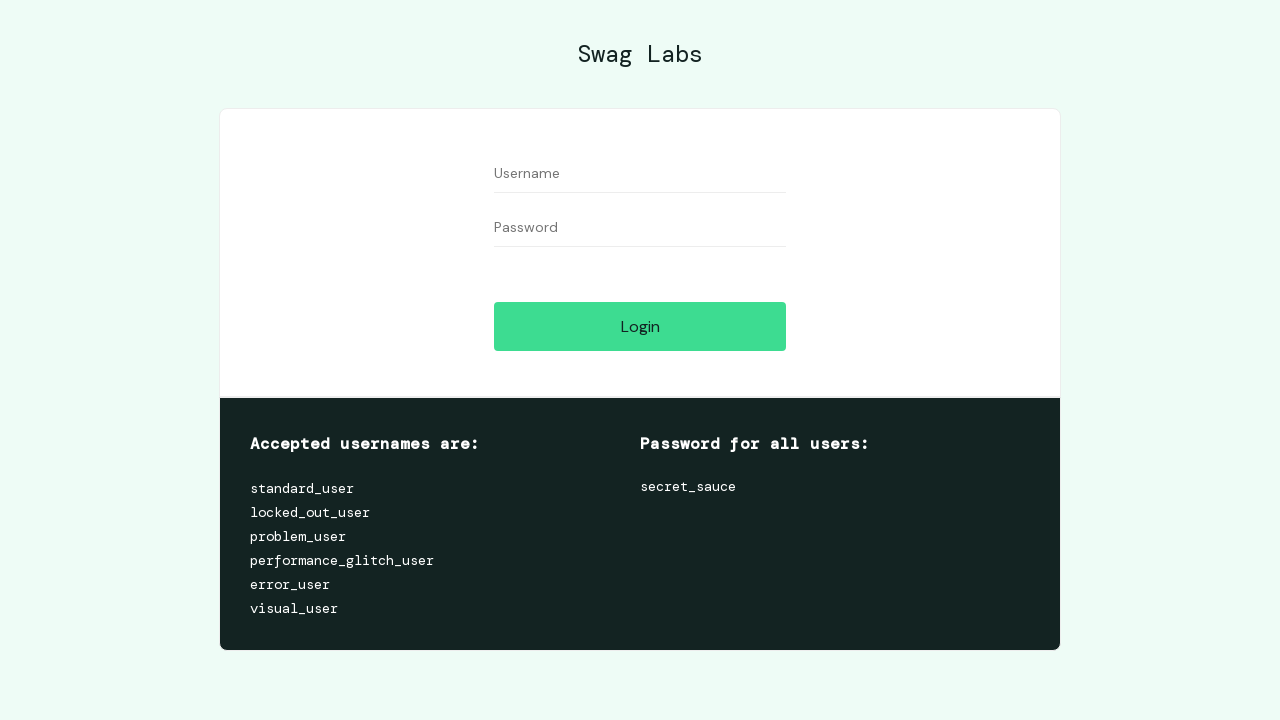

Clicked login button with empty username and password fields at (640, 326) on [name='login-button']
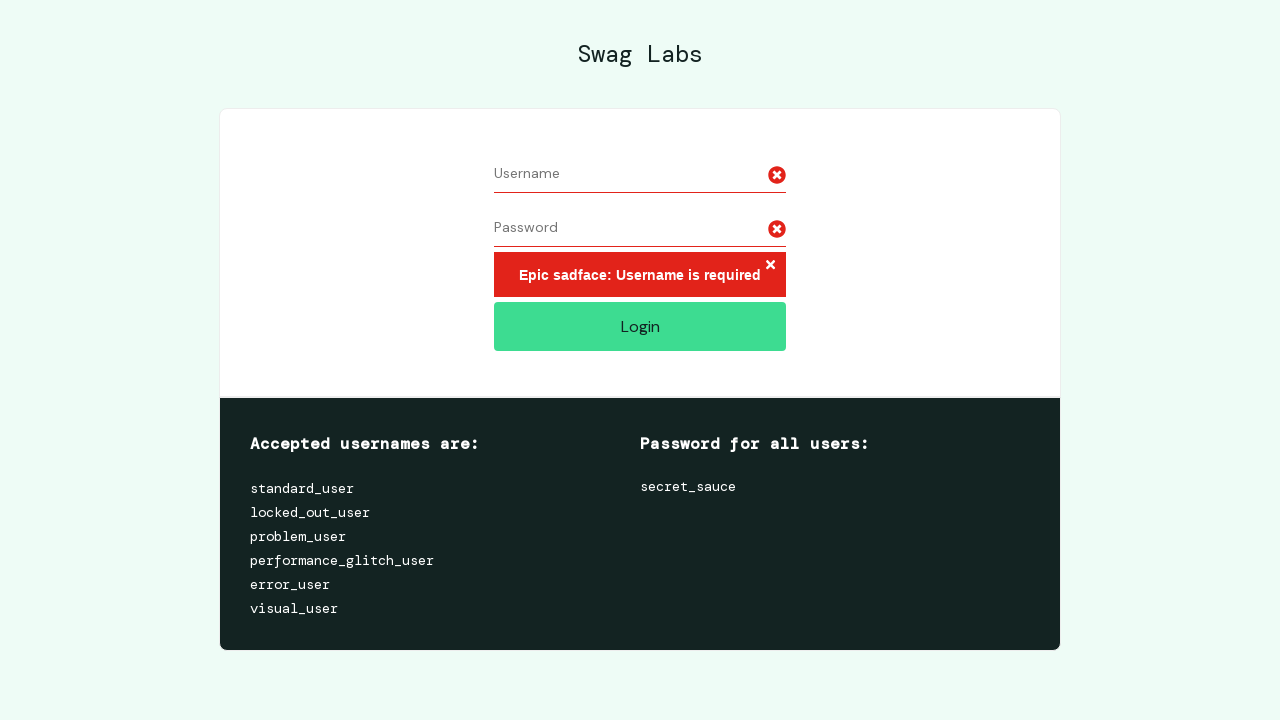

Error message appeared on login form
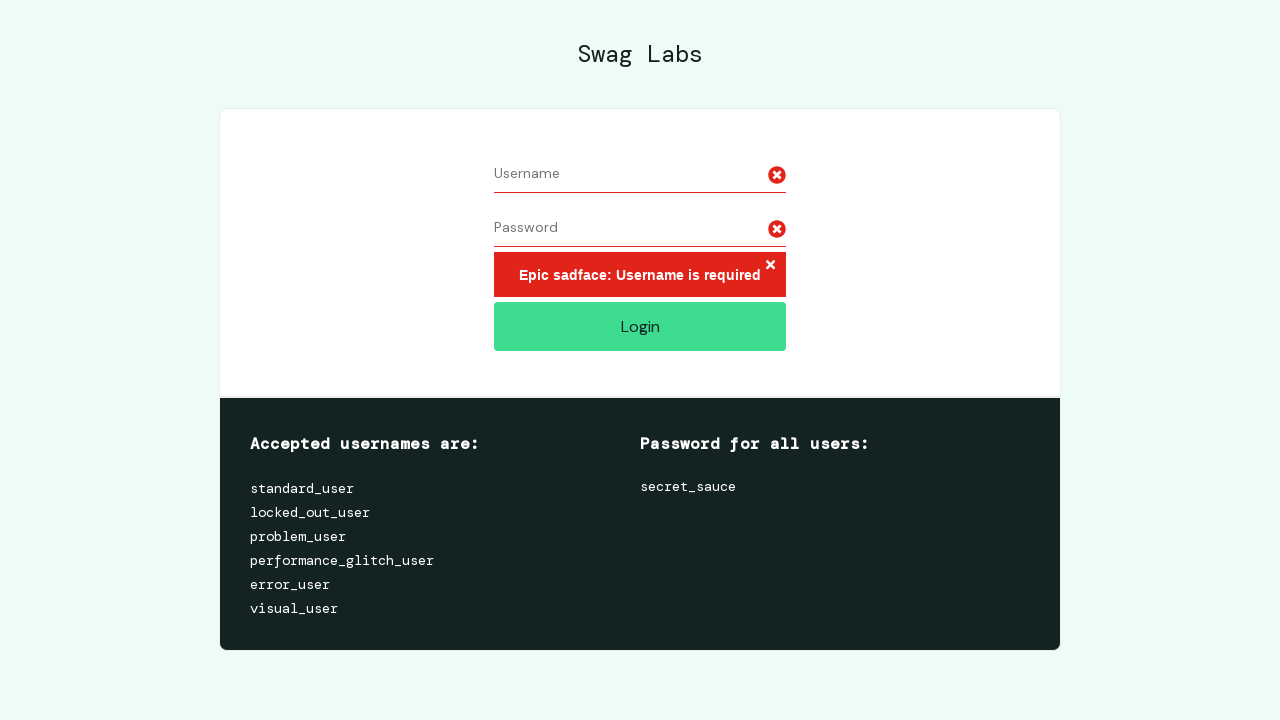

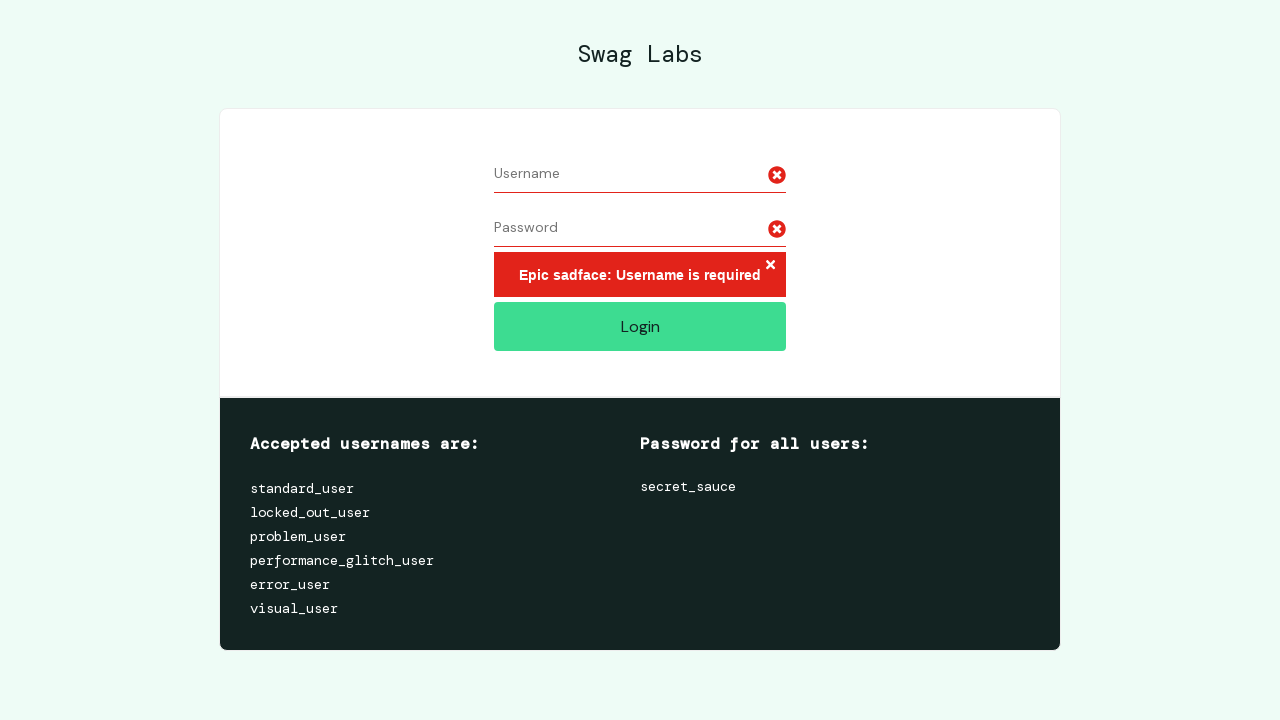